Tests right-click context menu functionality by right-clicking on an element, iterating through all context menu options, clicking each one, and handling the resulting alert dialogs

Starting URL: https://swisnl.github.io/jQuery-contextMenu/demo.html

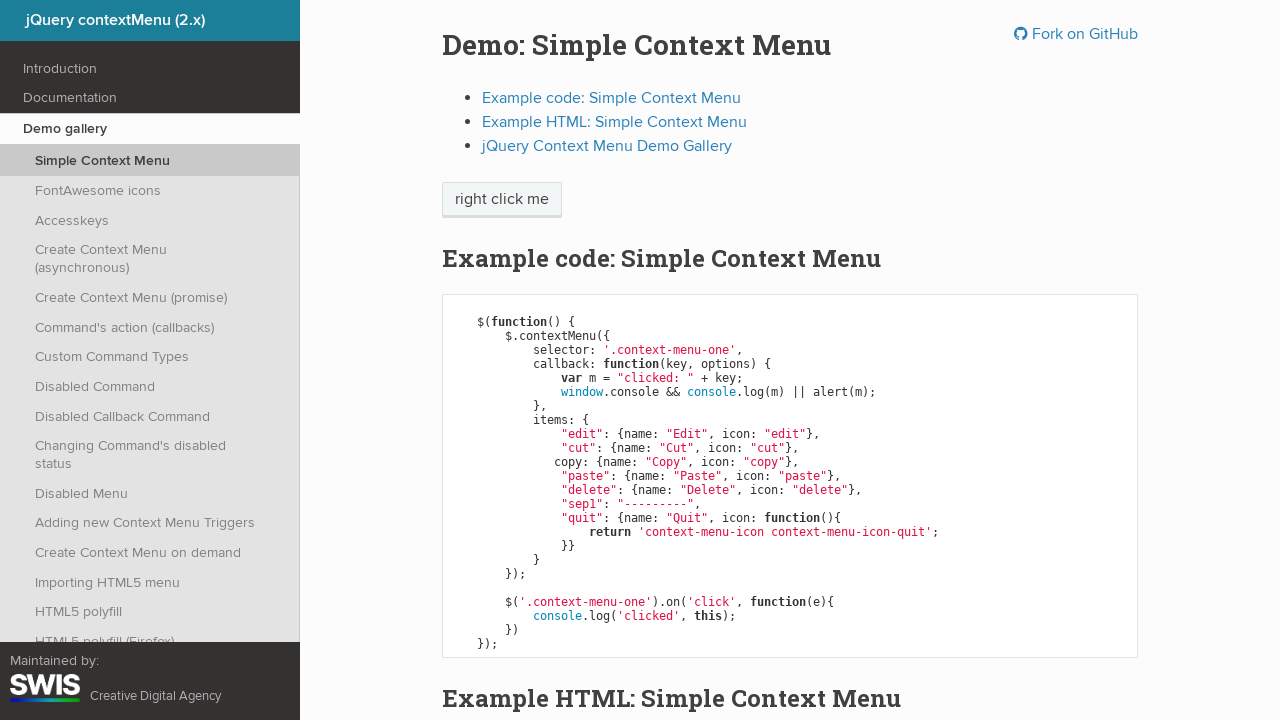

Located right-click target element
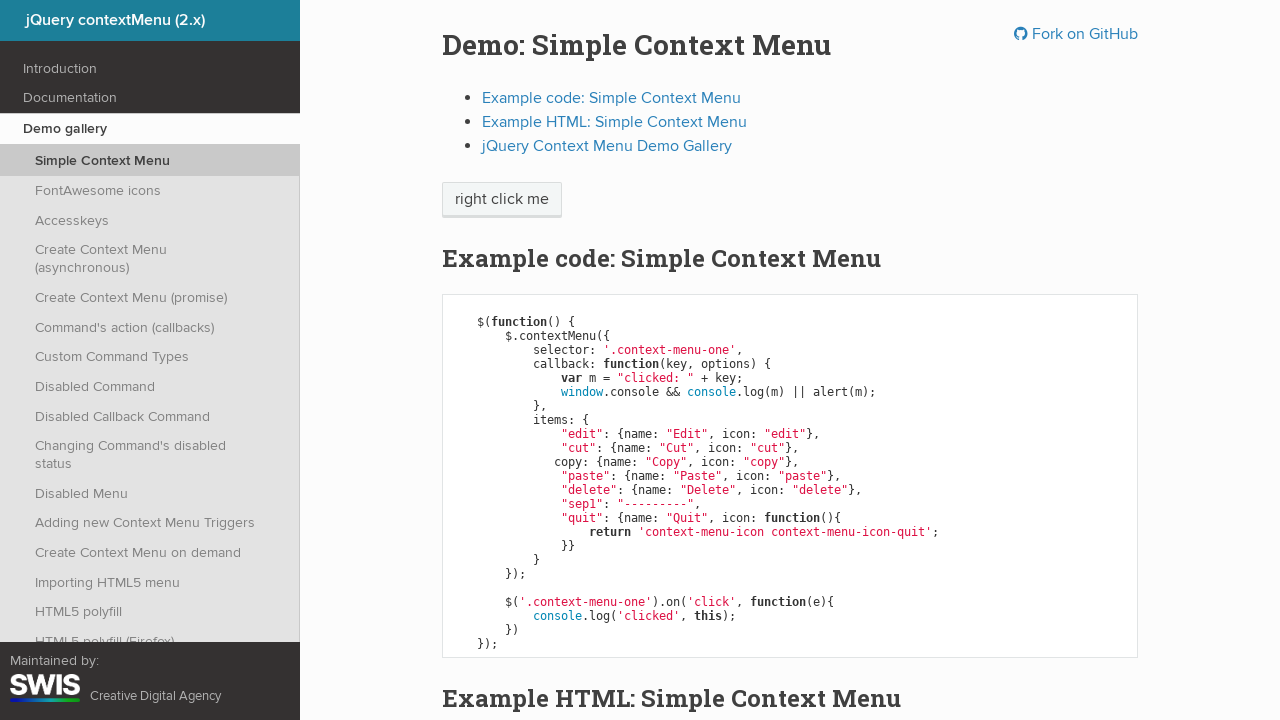

Right-clicked on target element to open context menu at (502, 200) on xpath=//span[text()='right click me']
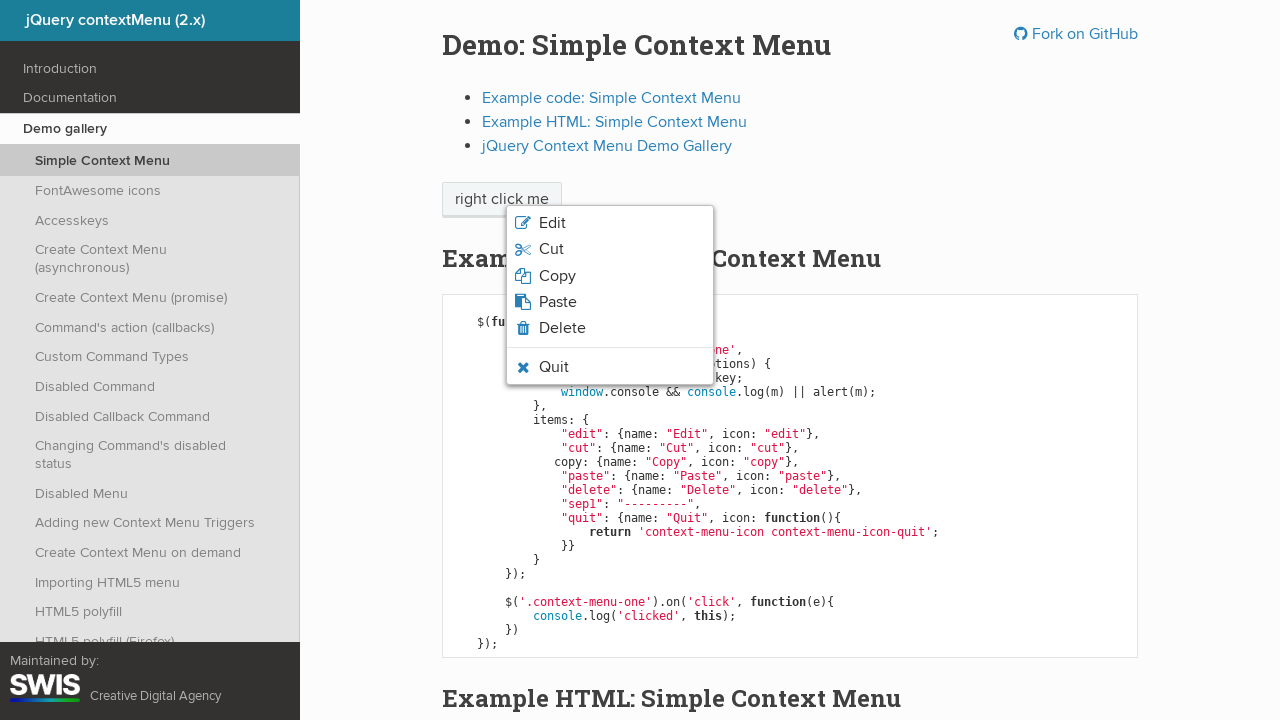

Retrieved all context menu options (6 items found)
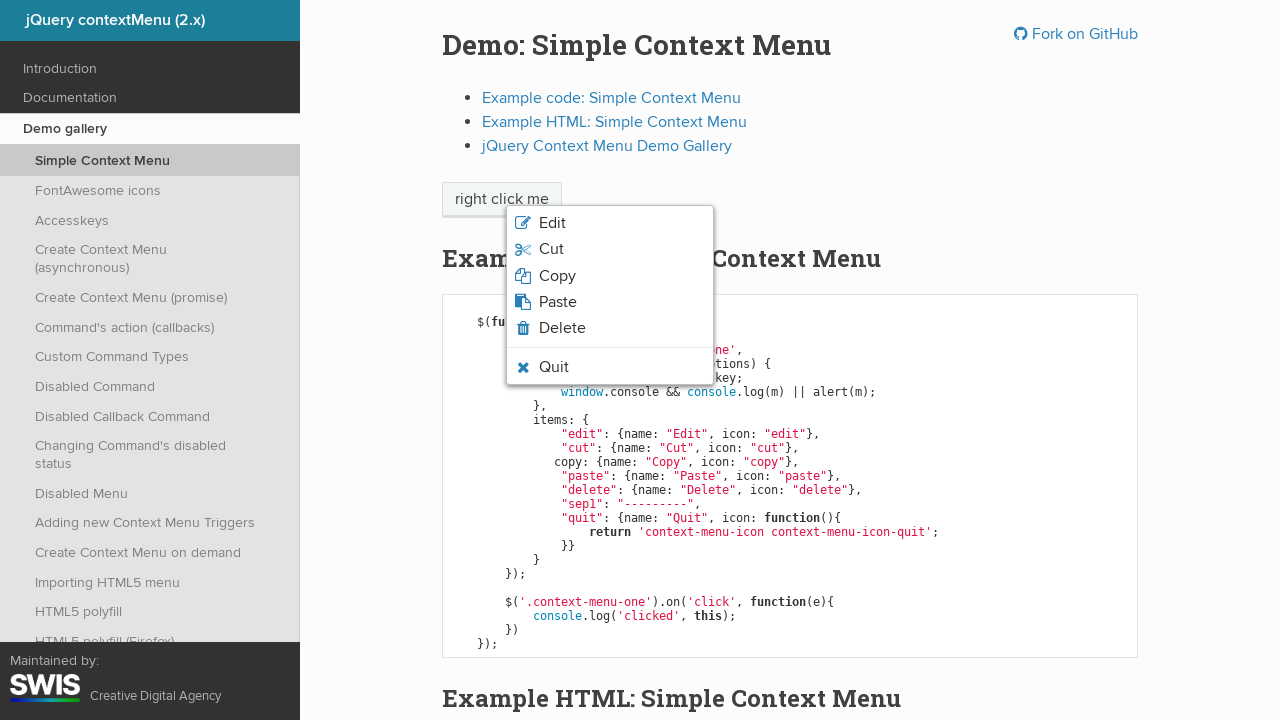

Retrieved text content of context menu option 1: 'Edit'
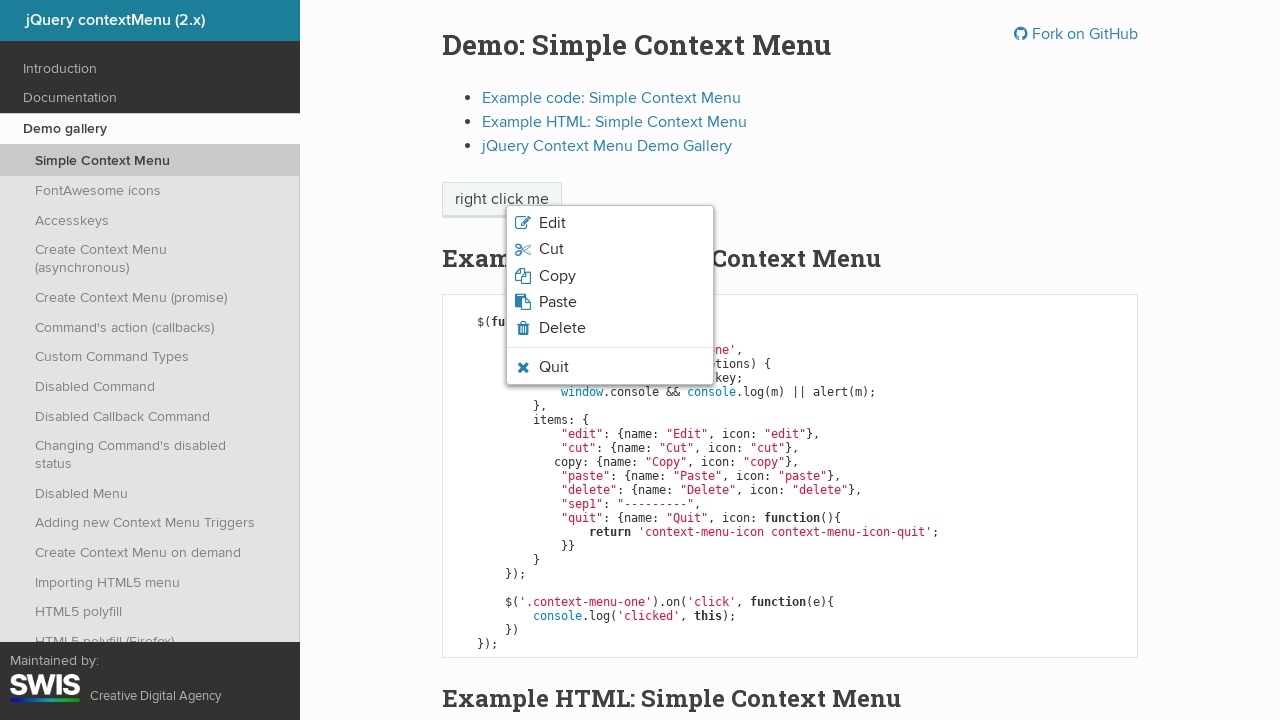

Clicked context menu option 1: 'Edit' at (552, 223) on ul.context-menu-list span >> nth=0
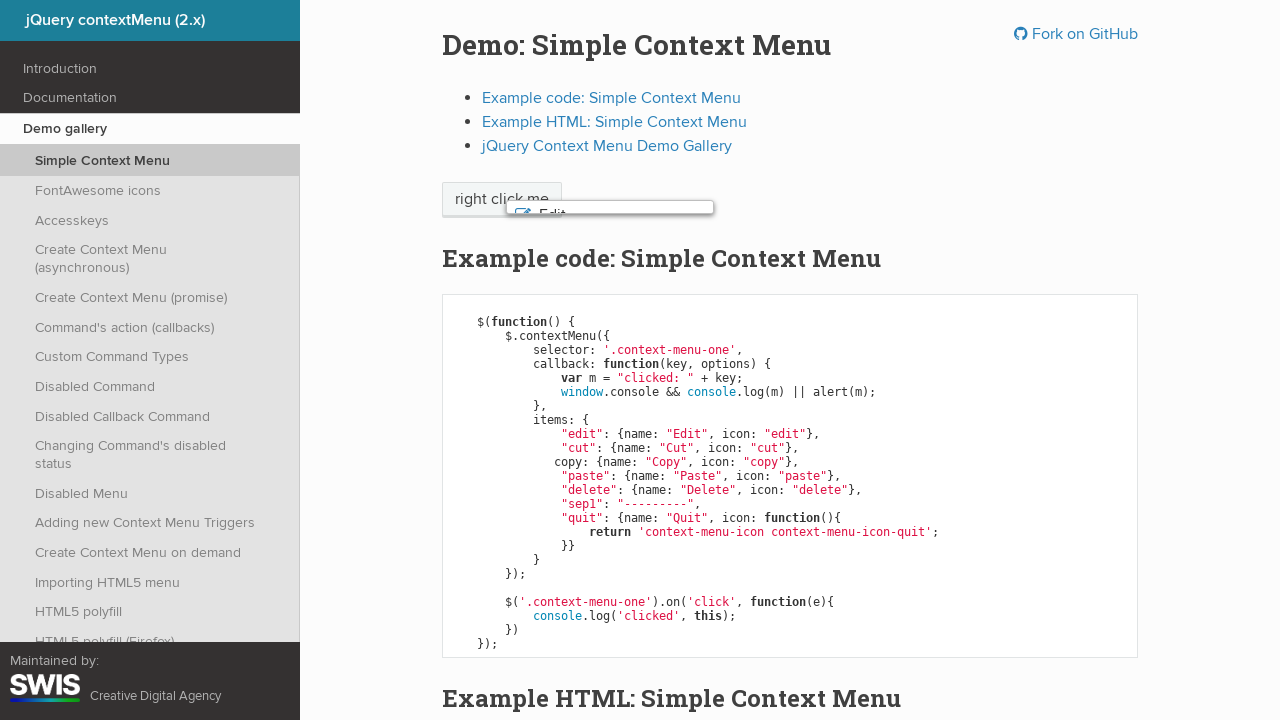

Set up alert dialog handler for option 1
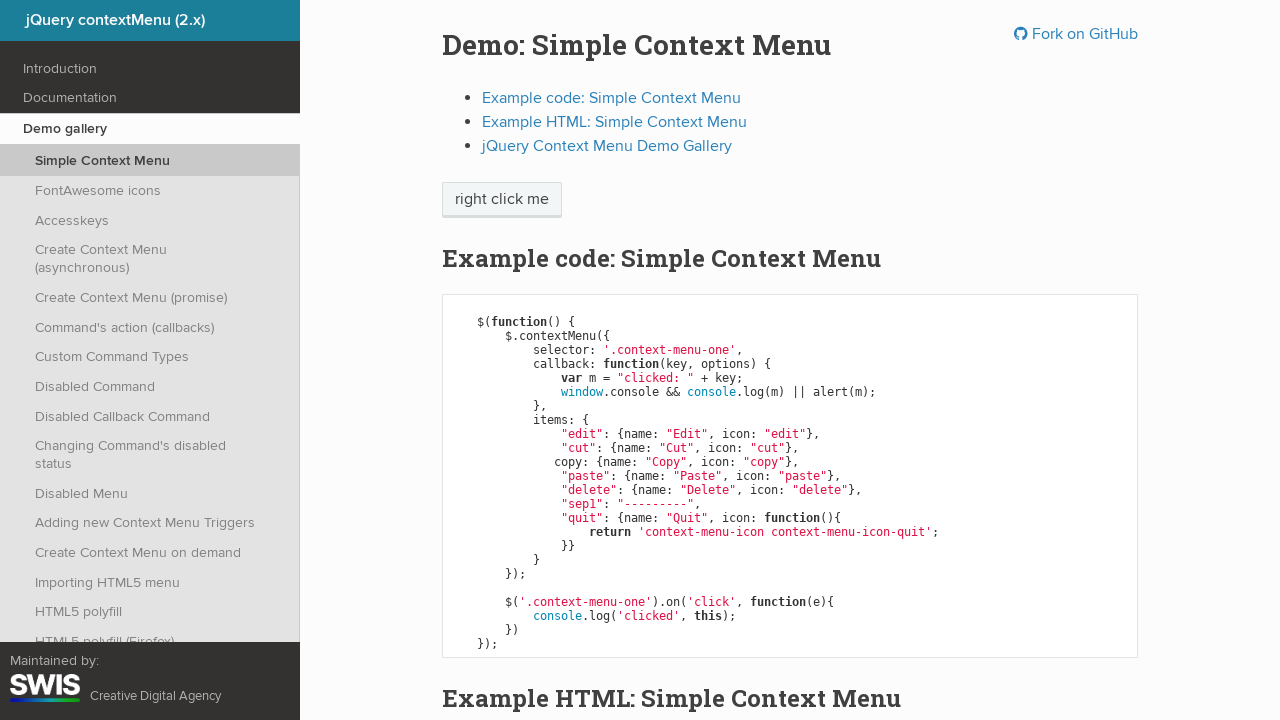

Right-clicked on target element again to open context menu for next option at (502, 200) on xpath=//span[text()='right click me']
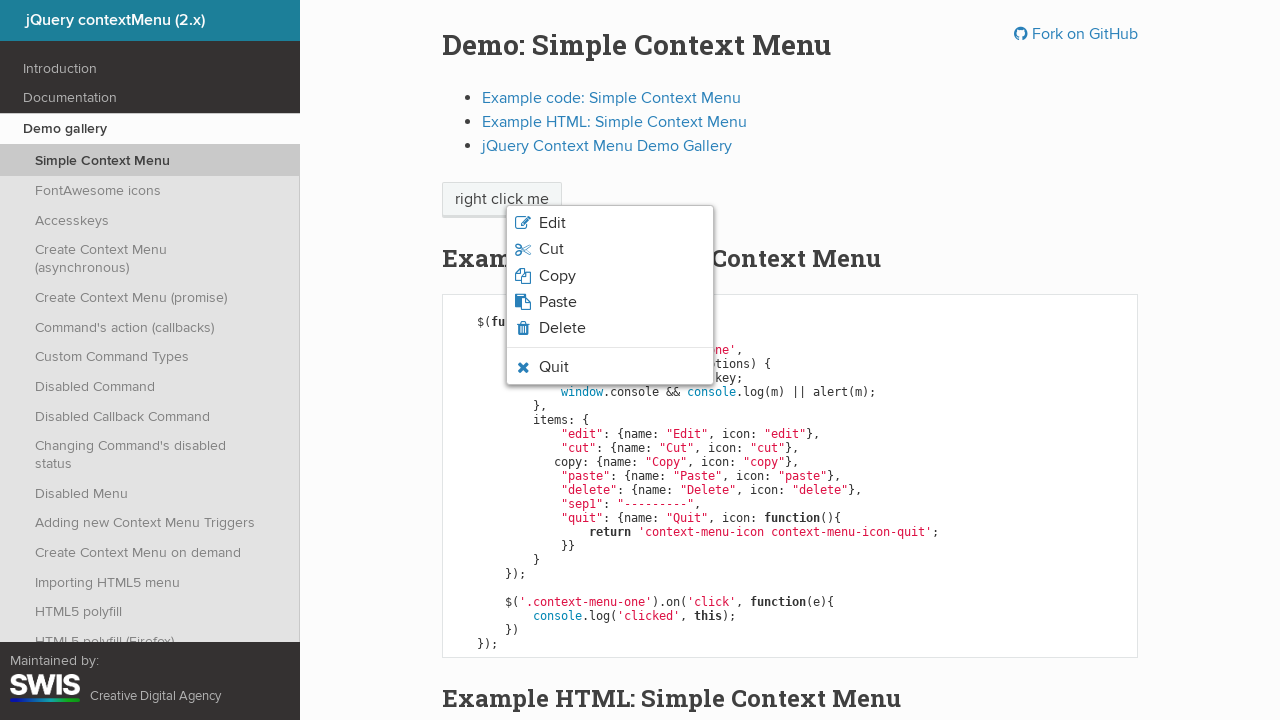

Retrieved text content of context menu option 2: 'Cut'
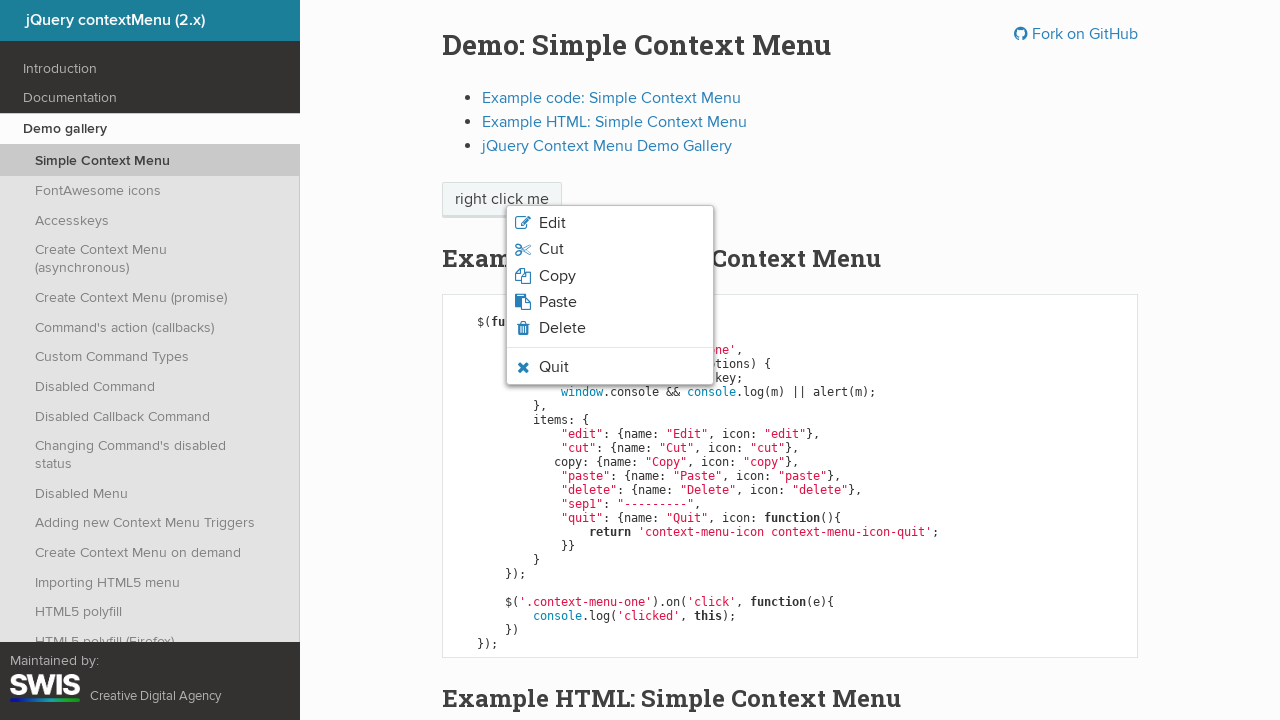

Clicked context menu option 2: 'Cut' at (551, 249) on ul.context-menu-list span >> nth=1
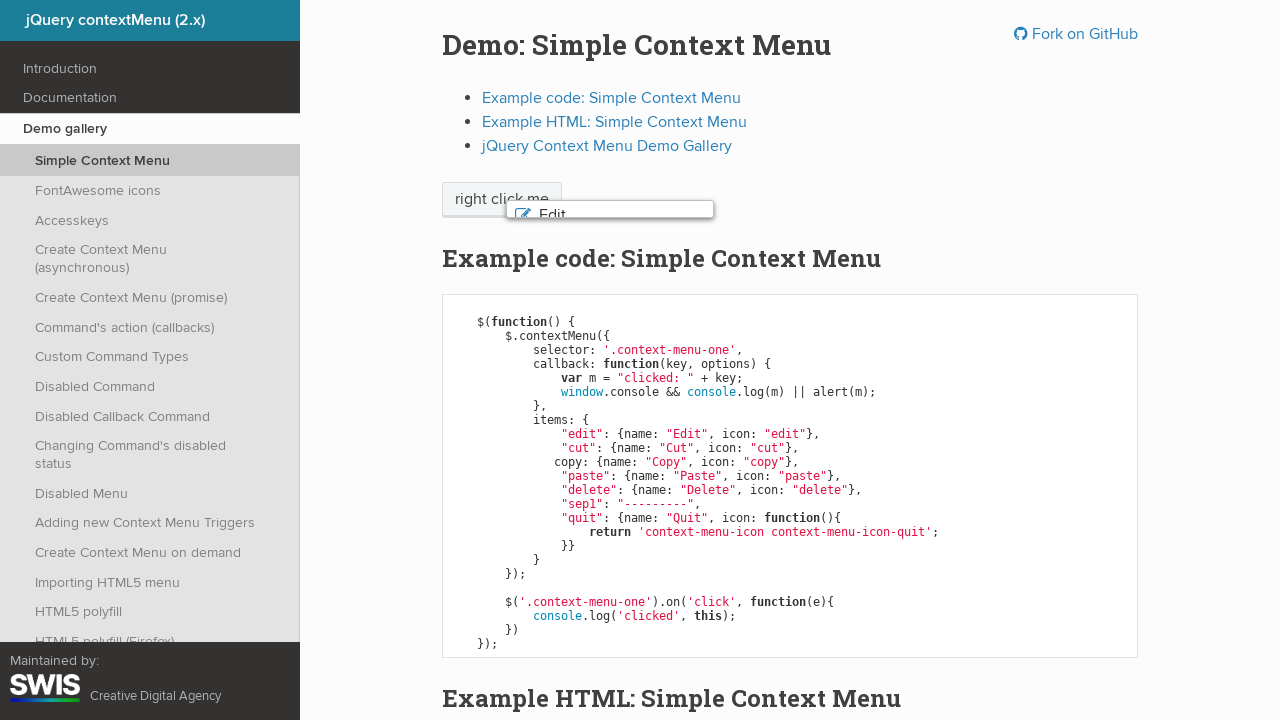

Set up alert dialog handler for option 2
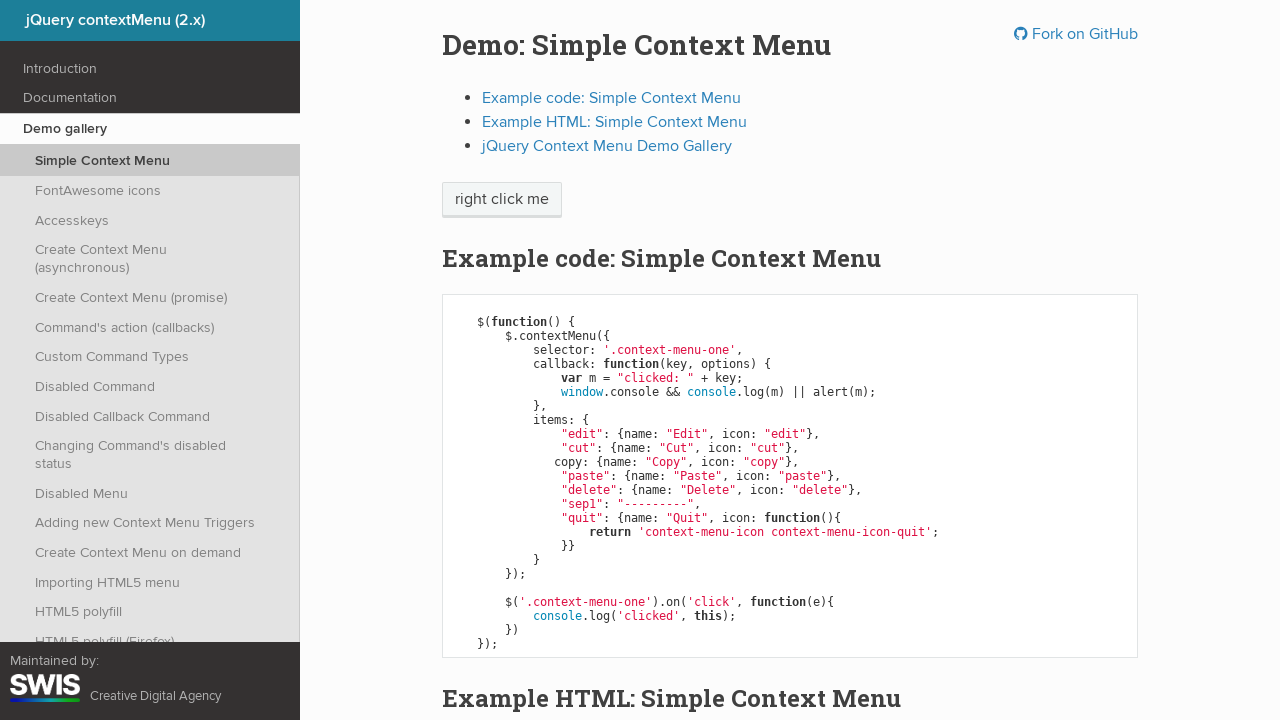

Right-clicked on target element again to open context menu for next option at (502, 200) on xpath=//span[text()='right click me']
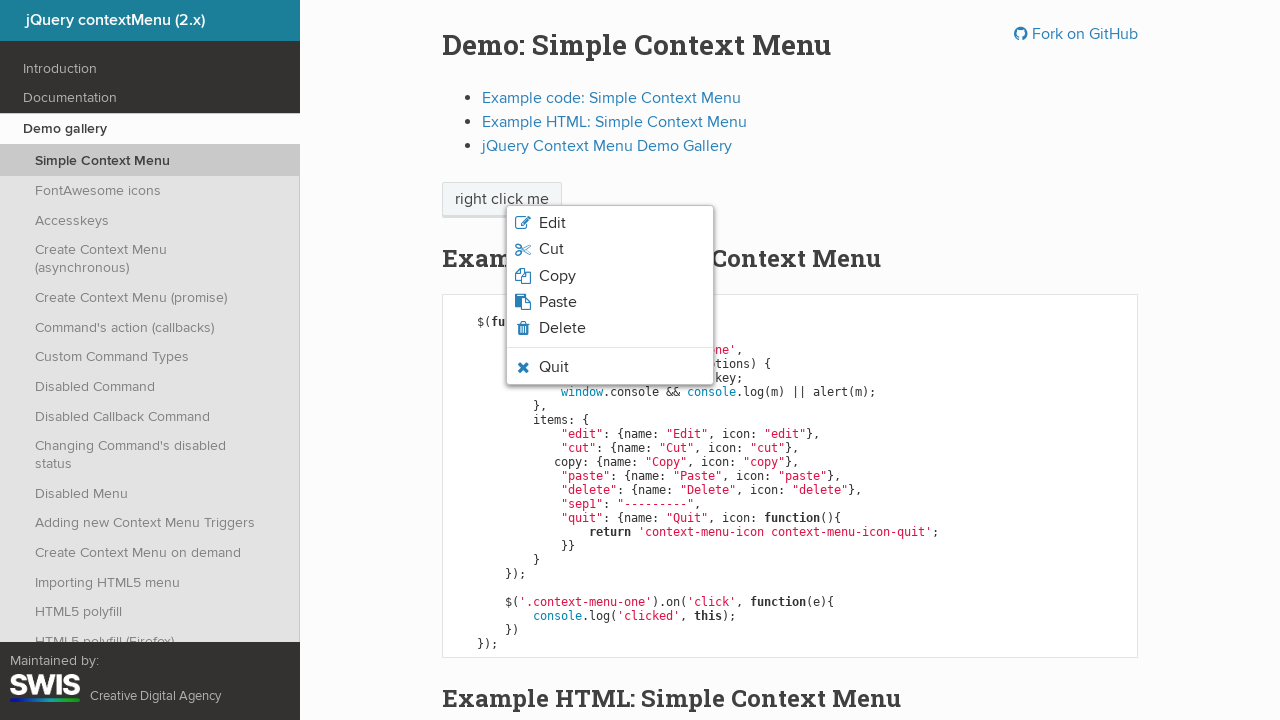

Retrieved text content of context menu option 3: 'Copy'
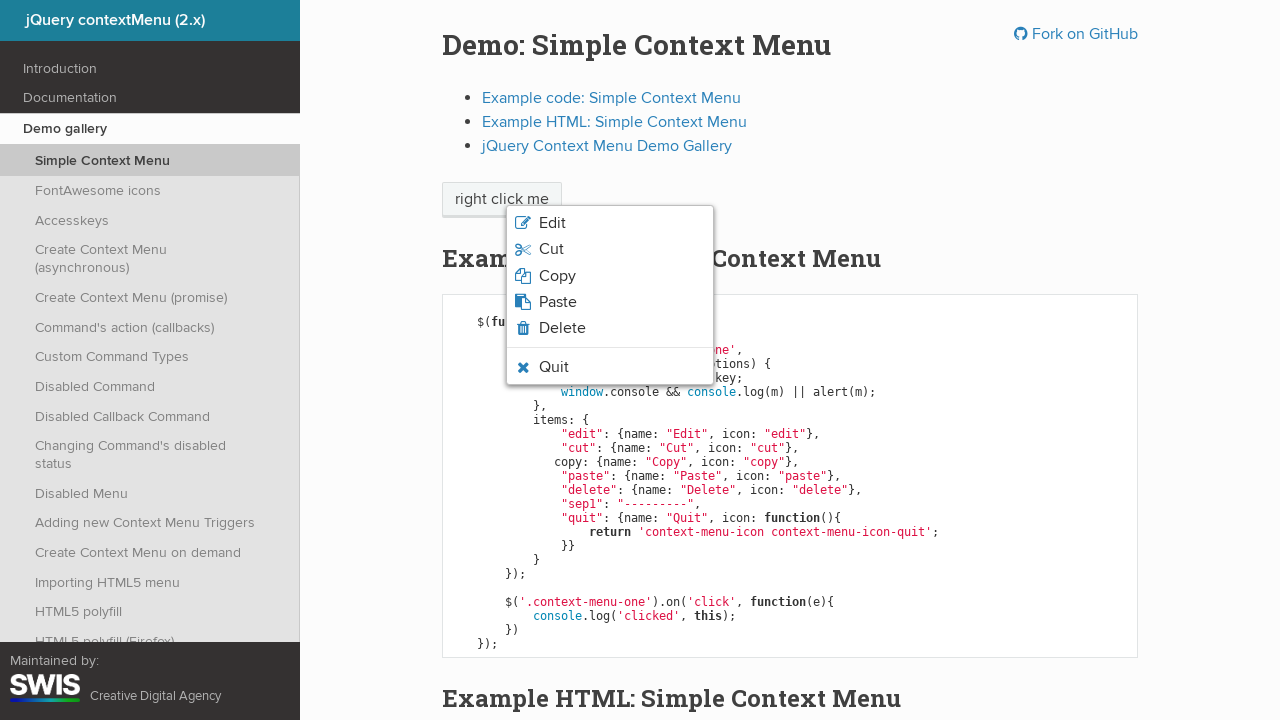

Clicked context menu option 3: 'Copy' at (557, 276) on ul.context-menu-list span >> nth=2
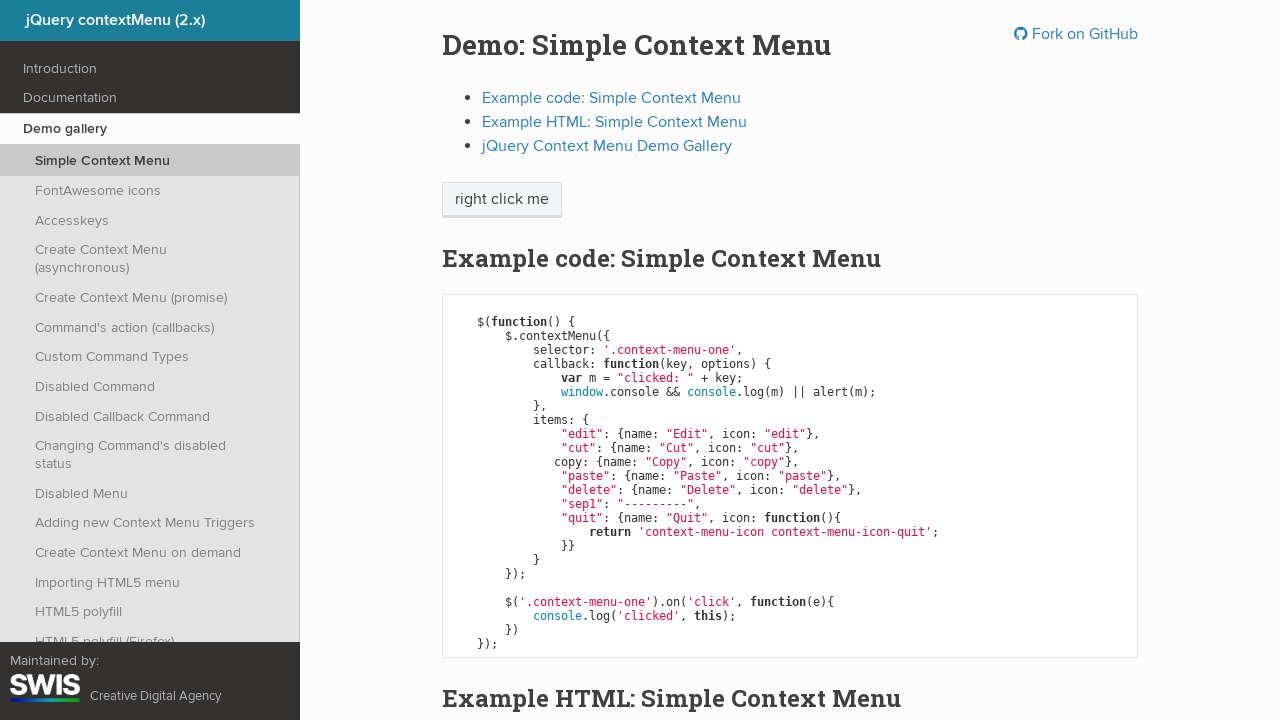

Set up alert dialog handler for option 3
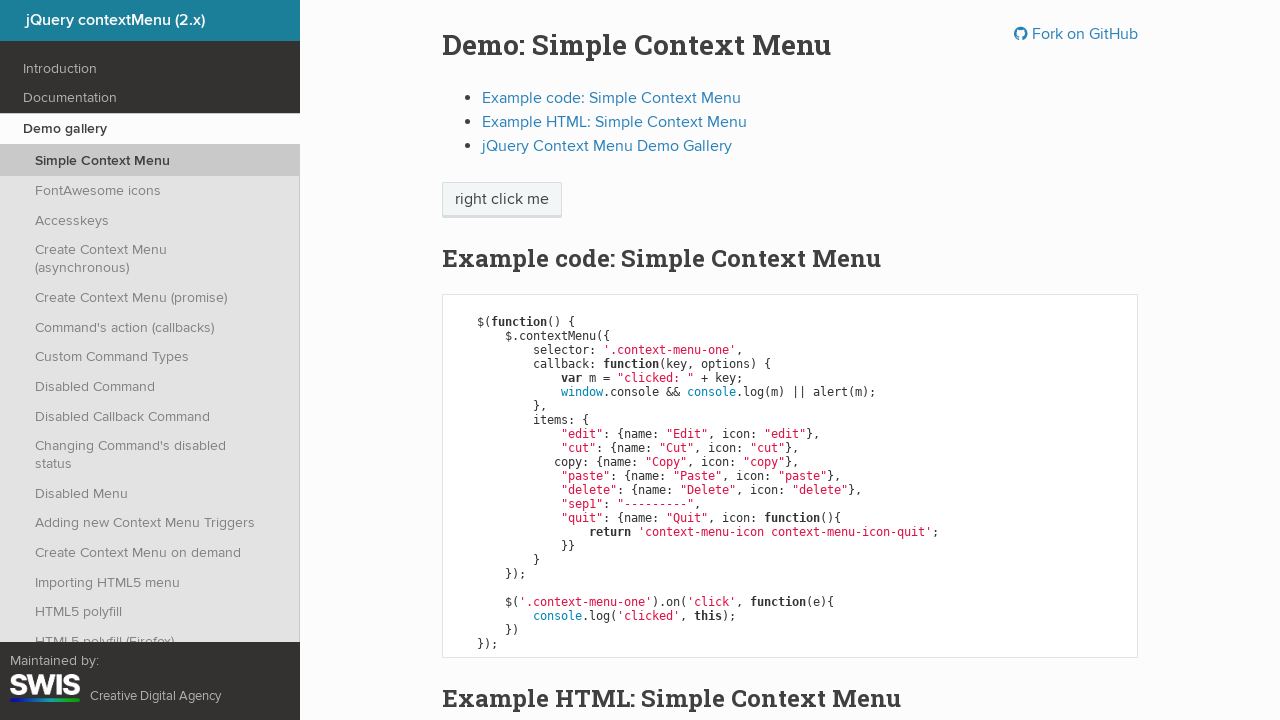

Right-clicked on target element again to open context menu for next option at (502, 200) on xpath=//span[text()='right click me']
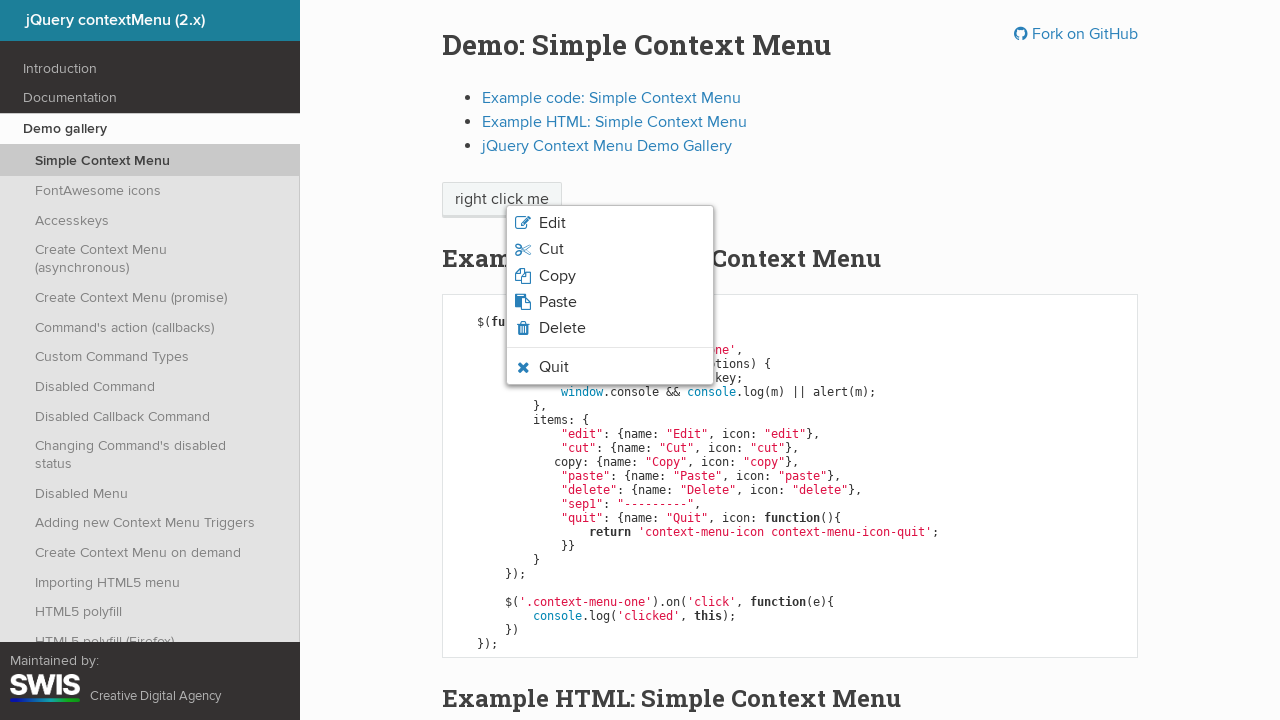

Retrieved text content of context menu option 4: 'Paste'
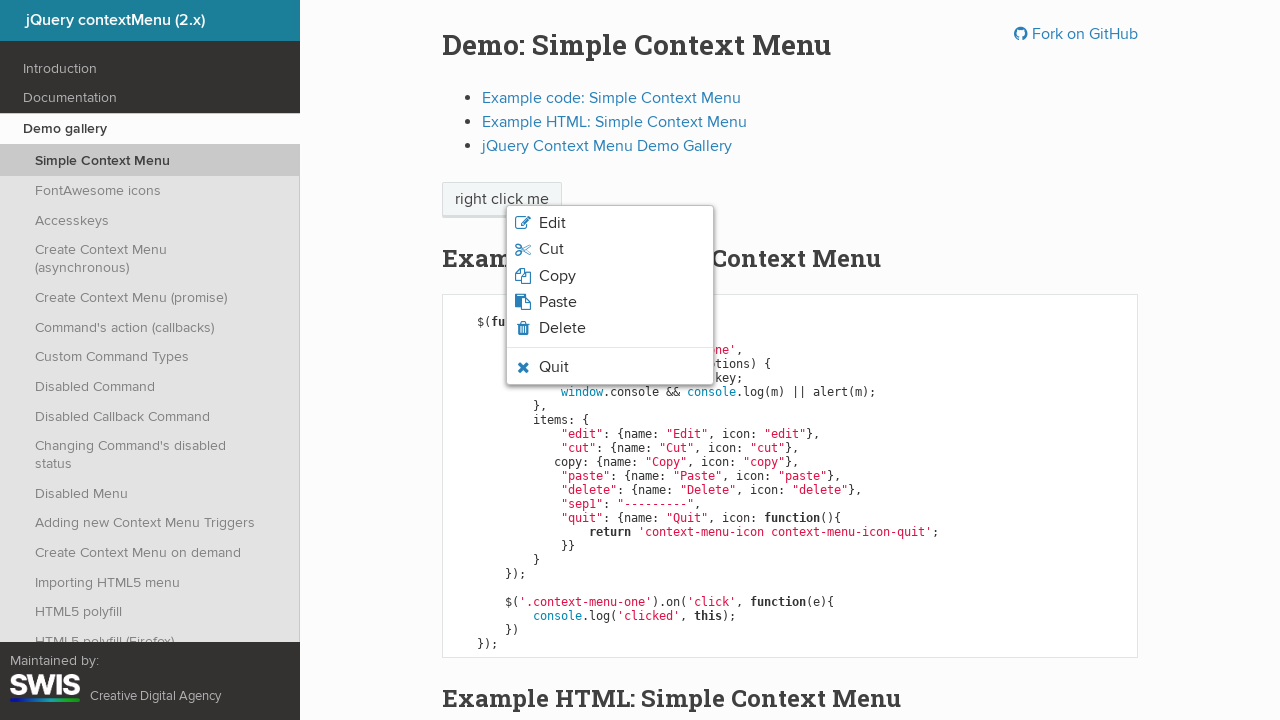

Clicked context menu option 4: 'Paste' at (558, 302) on ul.context-menu-list span >> nth=3
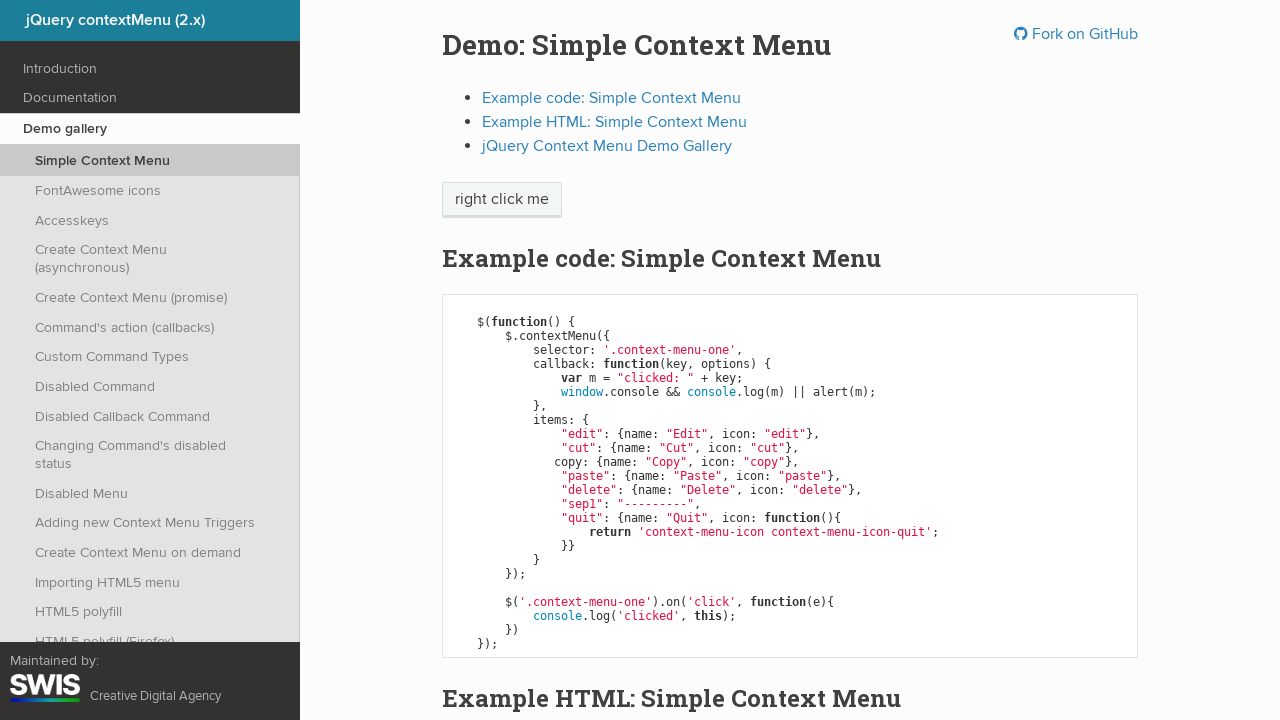

Set up alert dialog handler for option 4
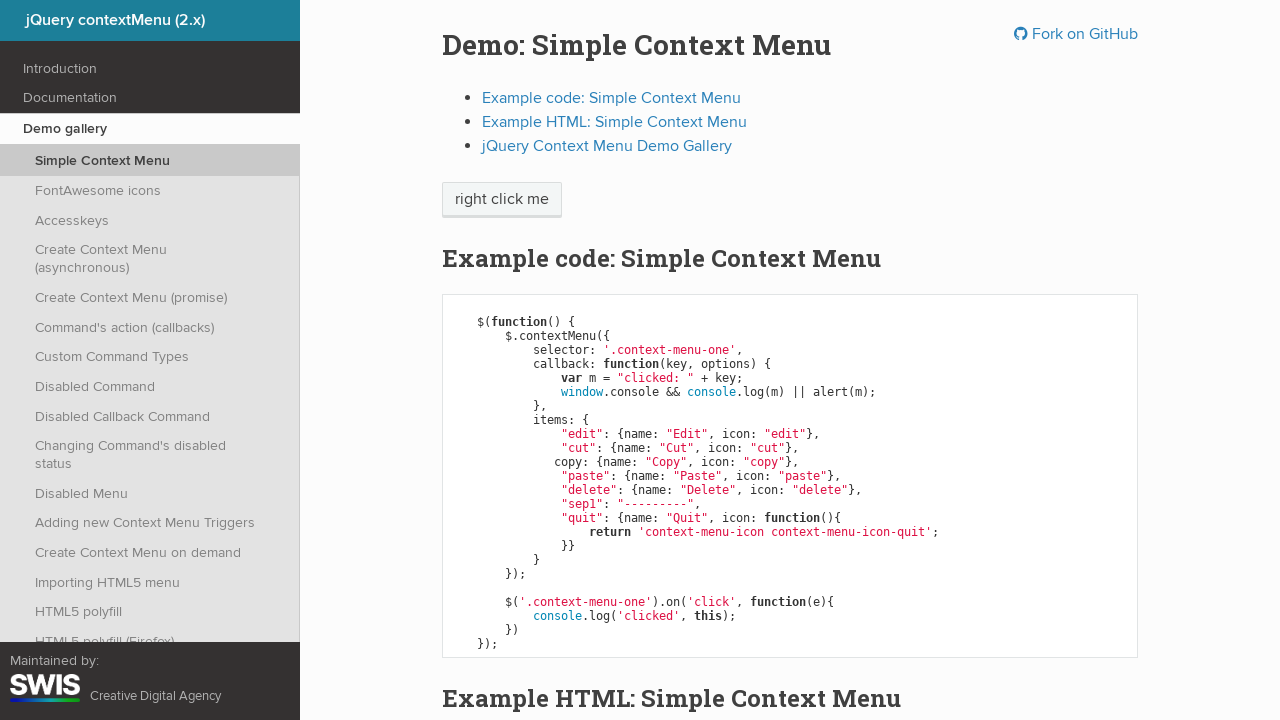

Right-clicked on target element again to open context menu for next option at (502, 200) on xpath=//span[text()='right click me']
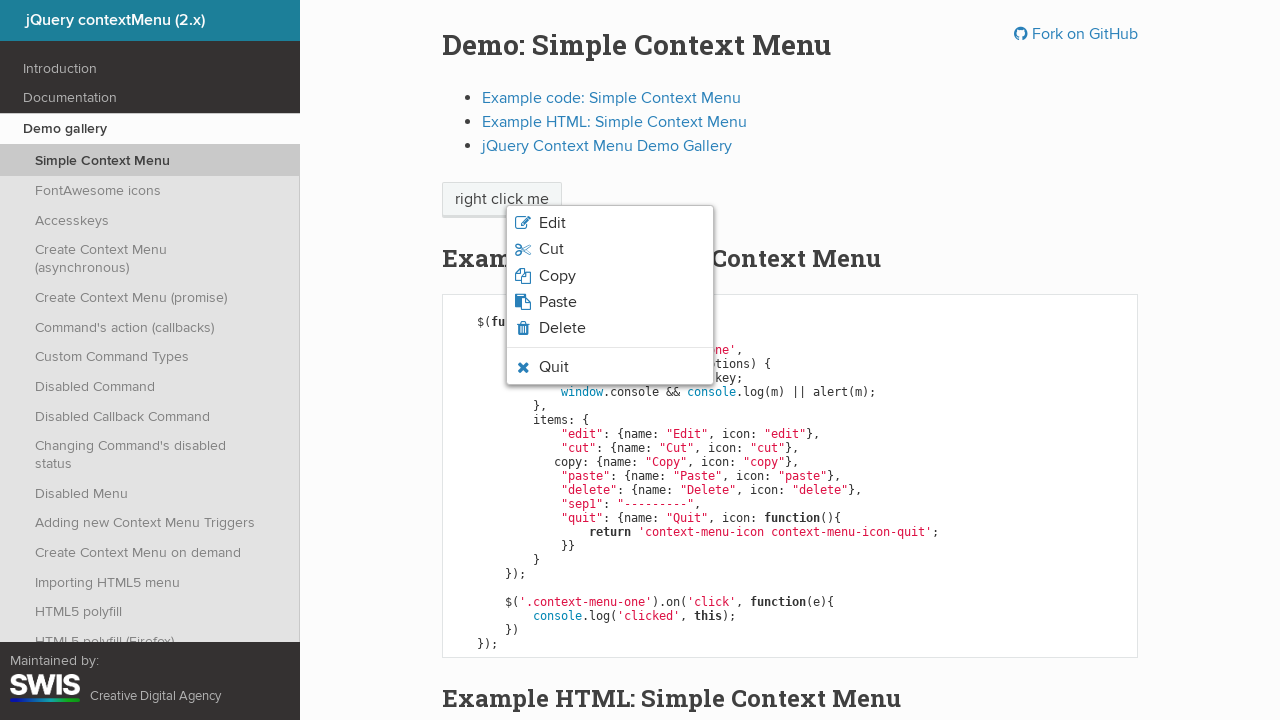

Retrieved text content of context menu option 5: 'Delete'
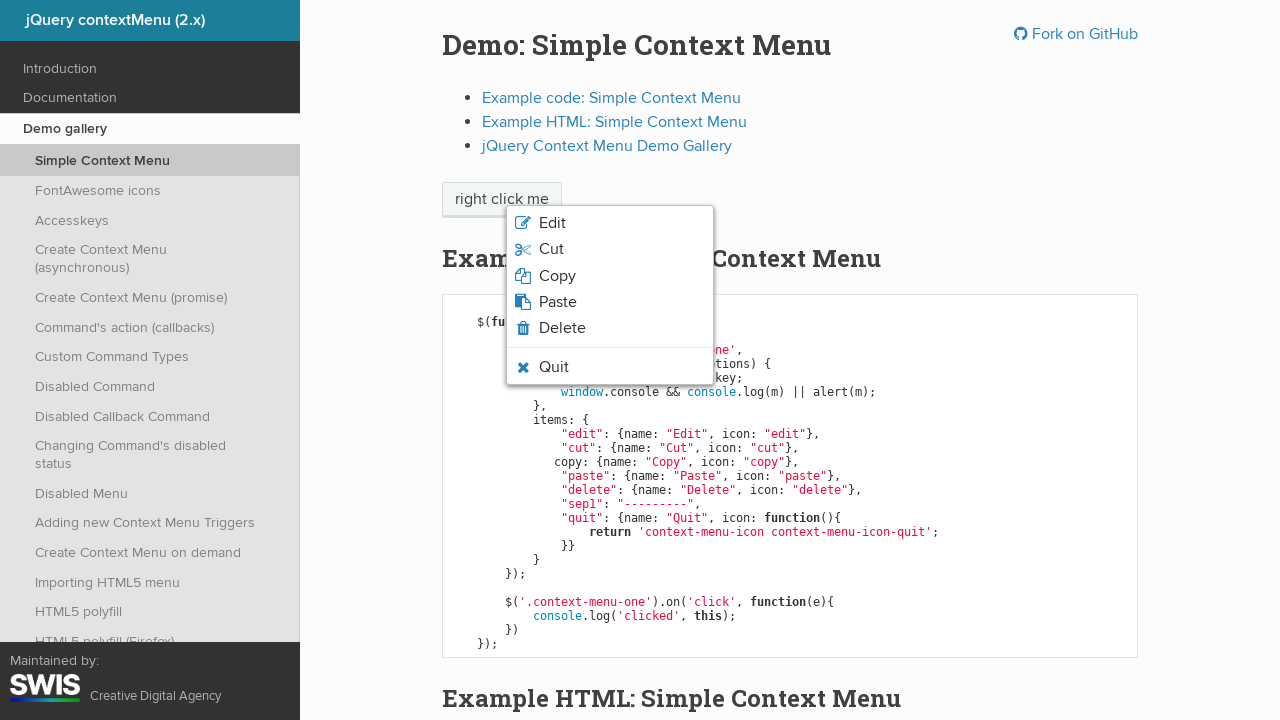

Clicked context menu option 5: 'Delete' at (562, 328) on ul.context-menu-list span >> nth=4
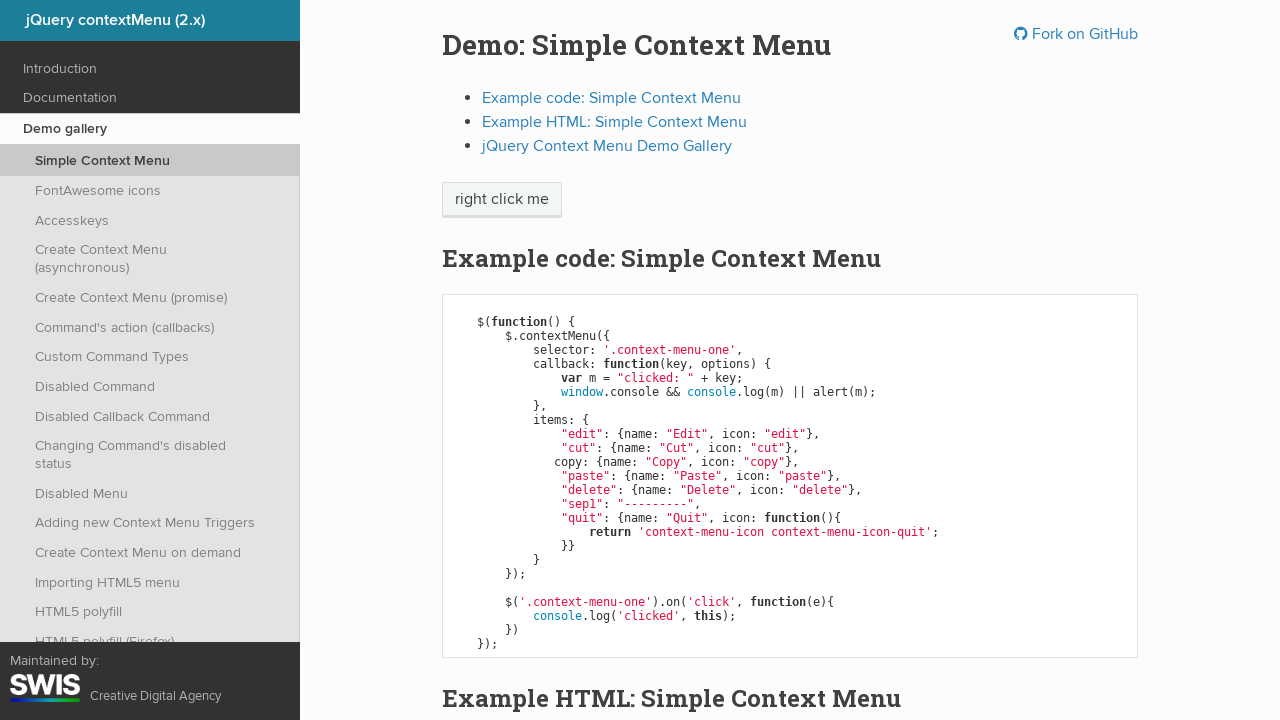

Set up alert dialog handler for option 5
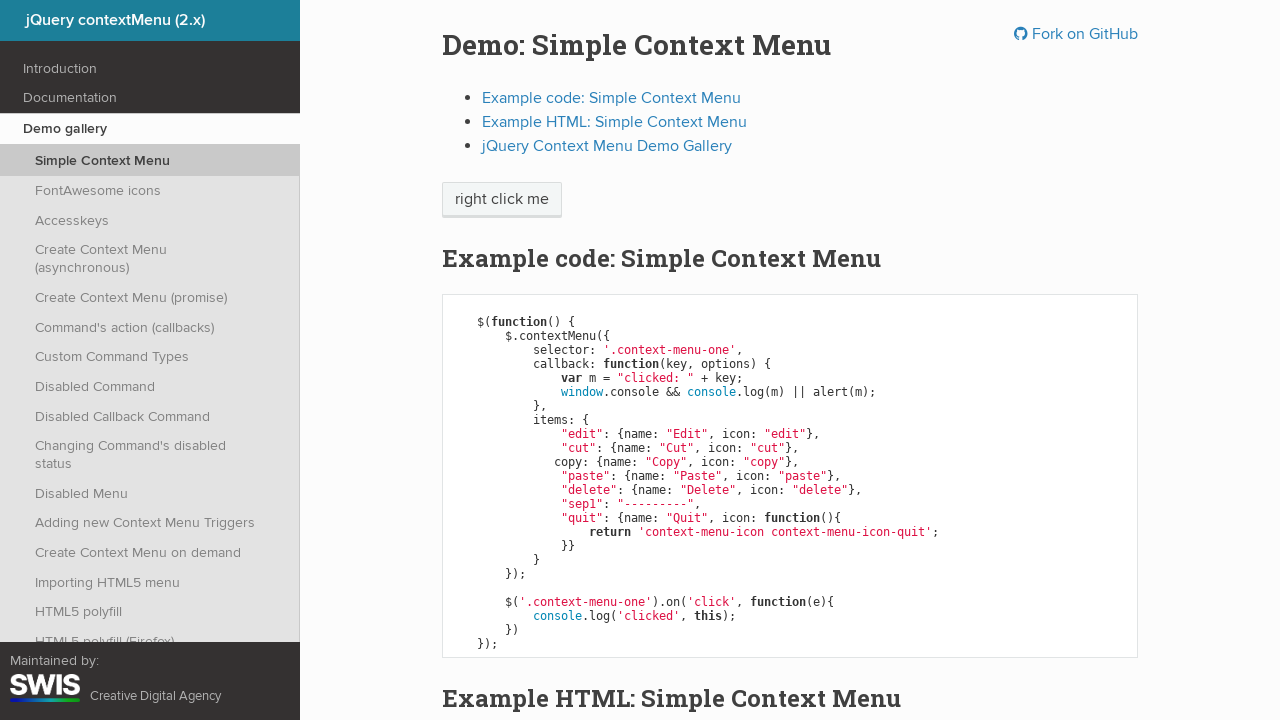

Right-clicked on target element again to open context menu for next option at (502, 200) on xpath=//span[text()='right click me']
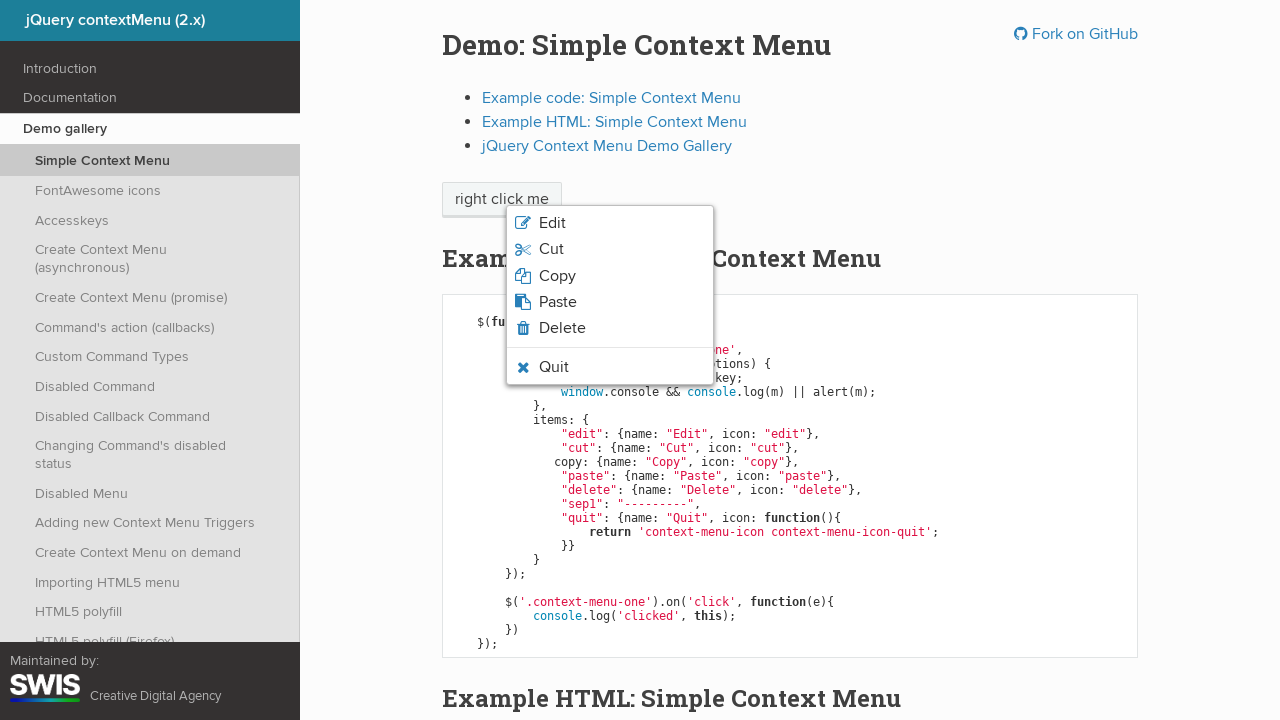

Retrieved text content of context menu option 6: 'Quit'
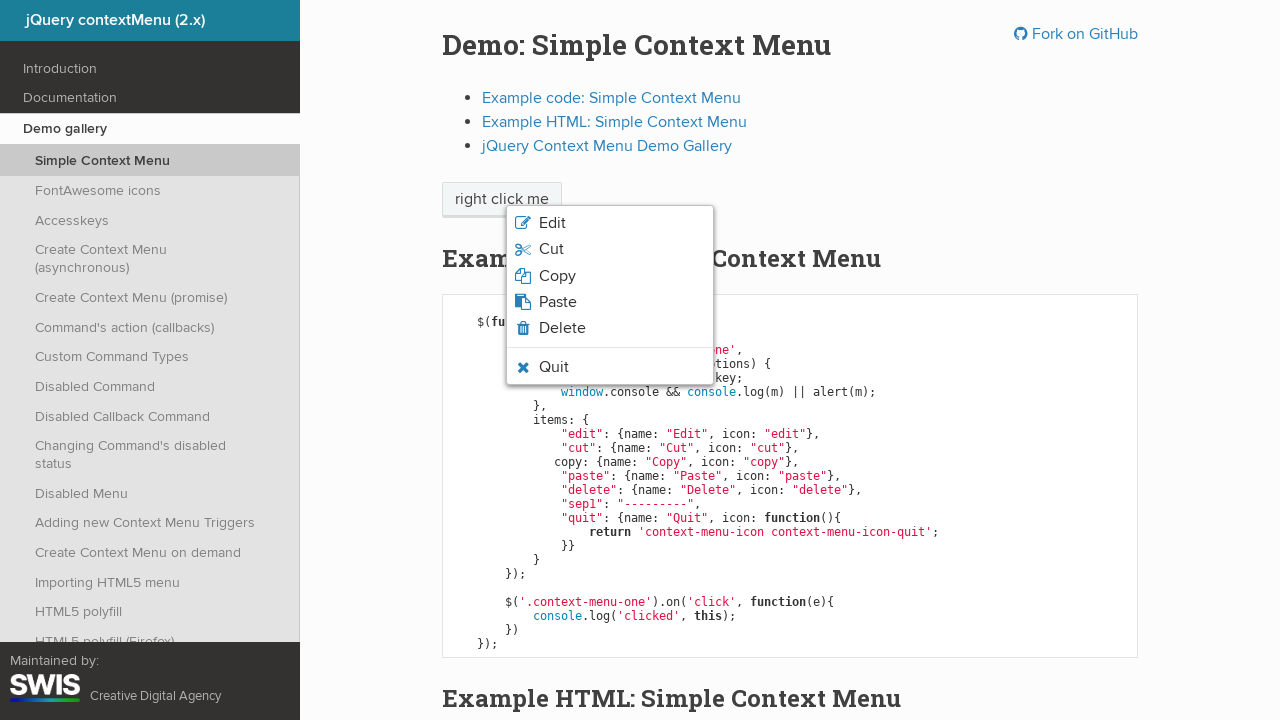

Clicked context menu option 6: 'Quit' at (554, 367) on ul.context-menu-list span >> nth=5
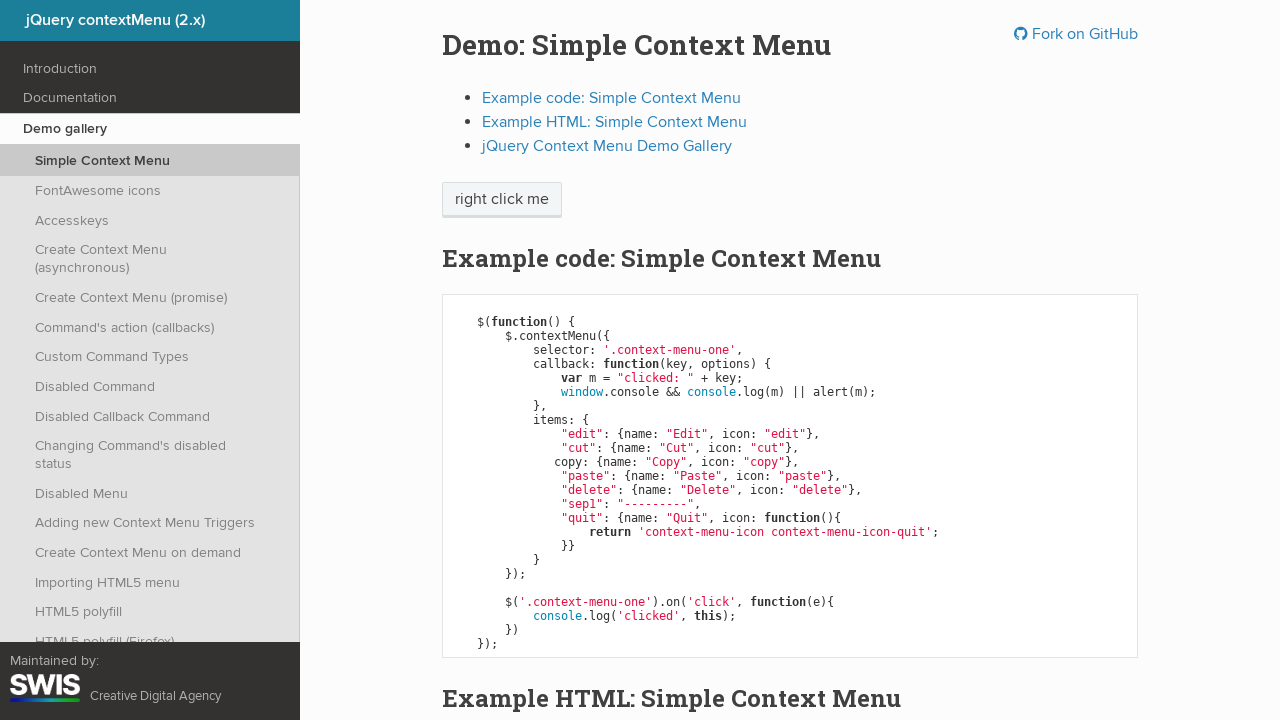

Set up alert dialog handler for option 6
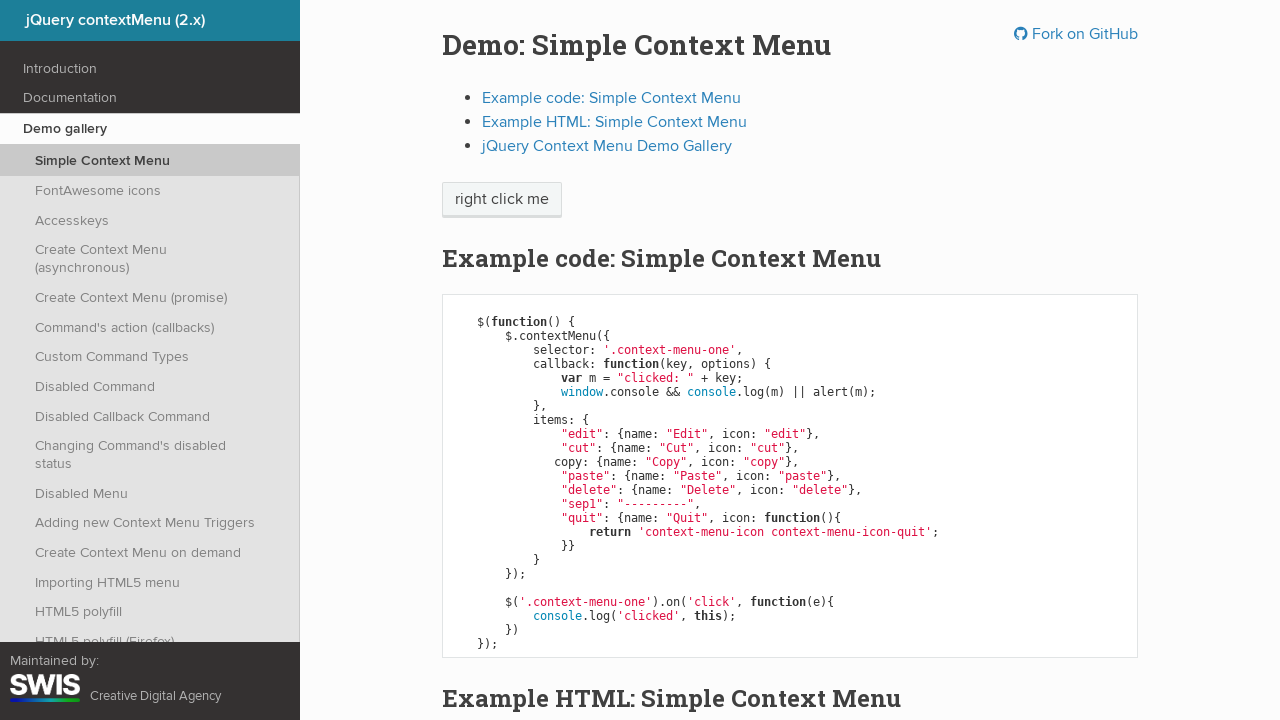

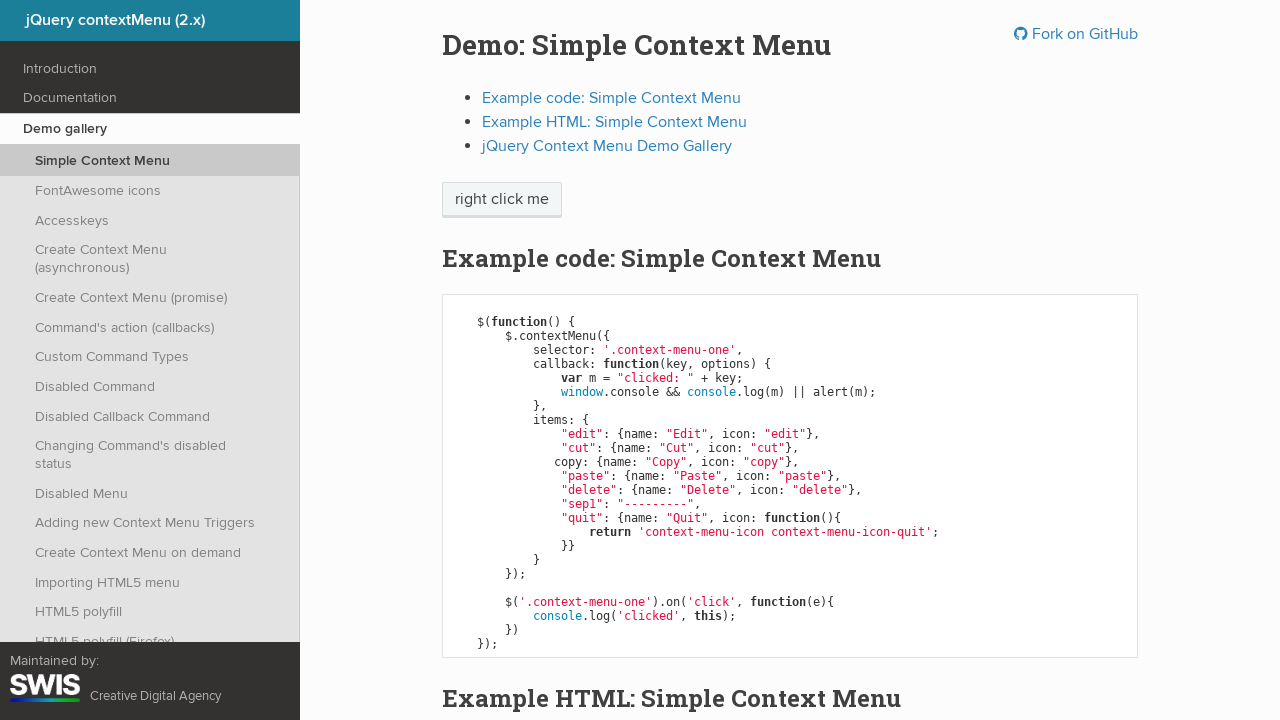